Calculates the sum of all amounts from the table's Amount column and verifies it equals 296

Starting URL: https://rahulshettyacademy.com/AutomationPractice/

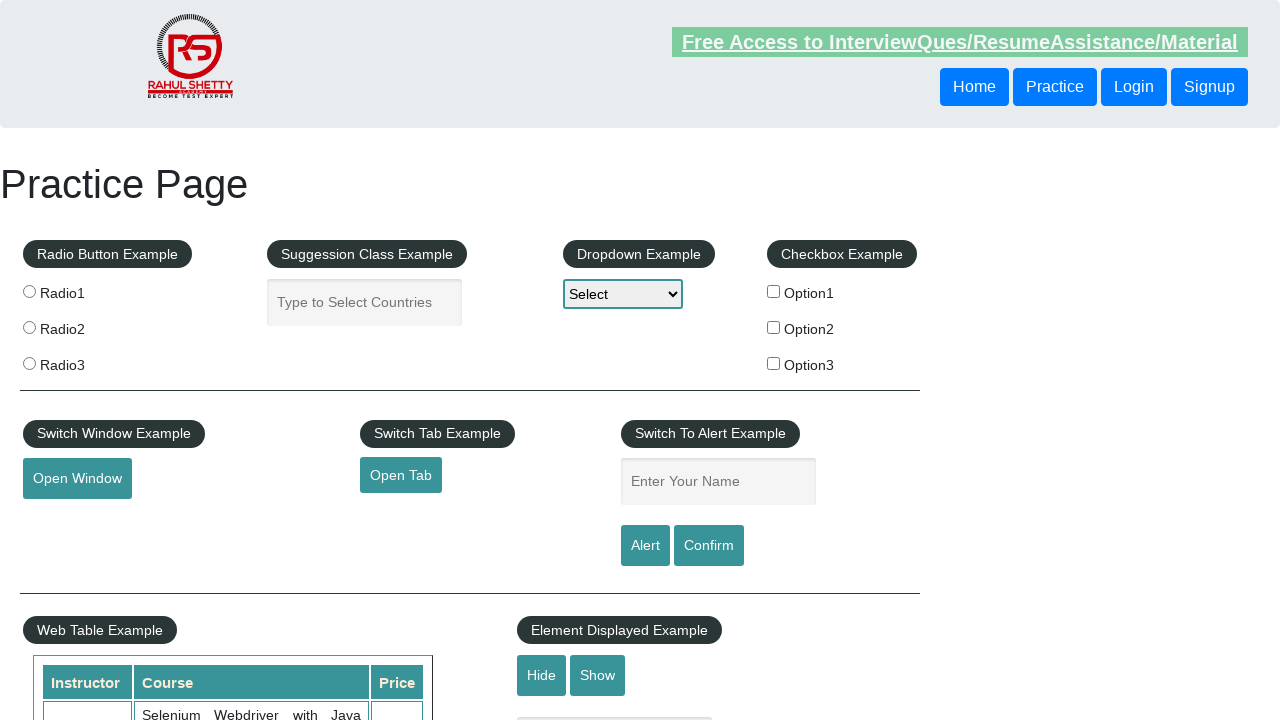

Product table loaded successfully
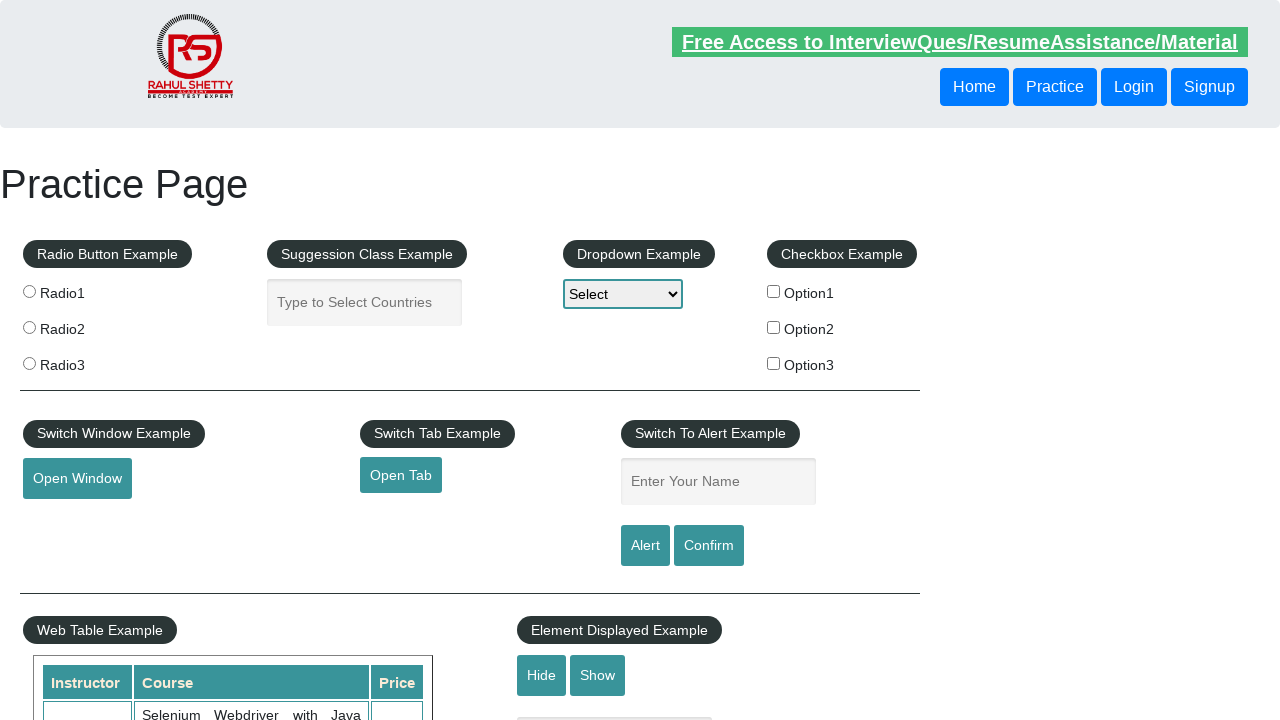

Located all amount cells in the 4th column of product table
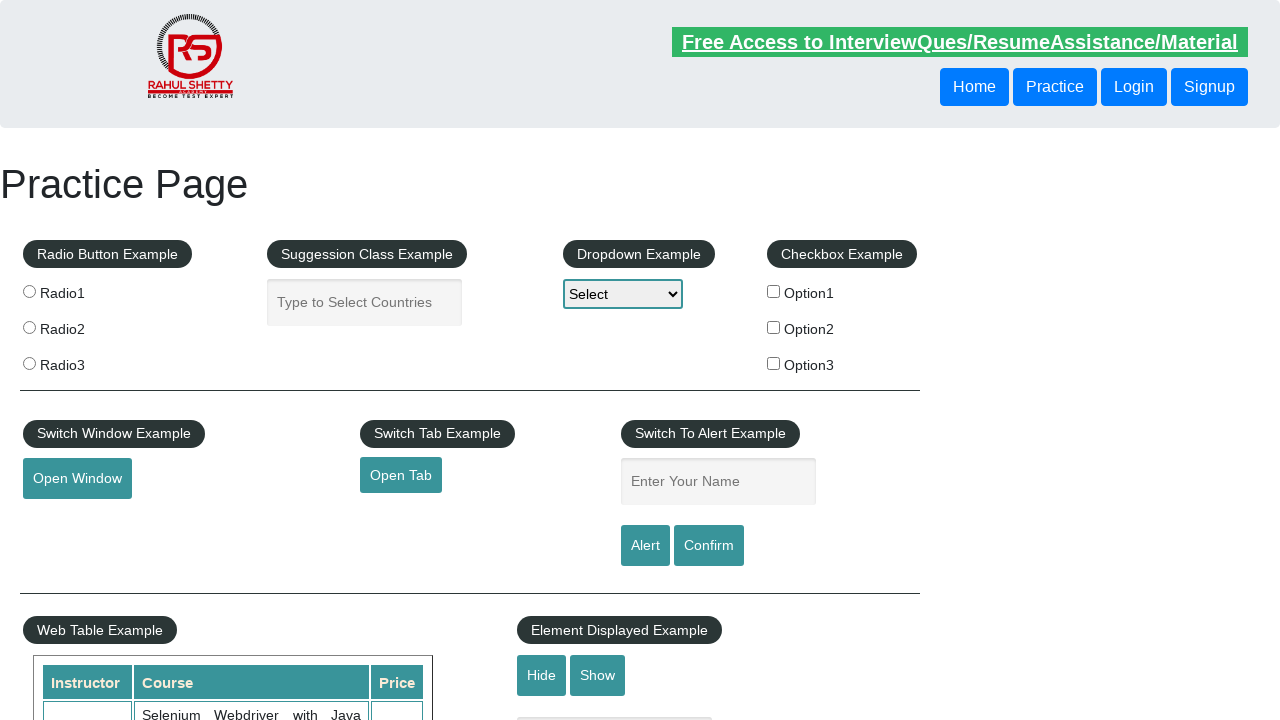

Found 9 amount cells in the table
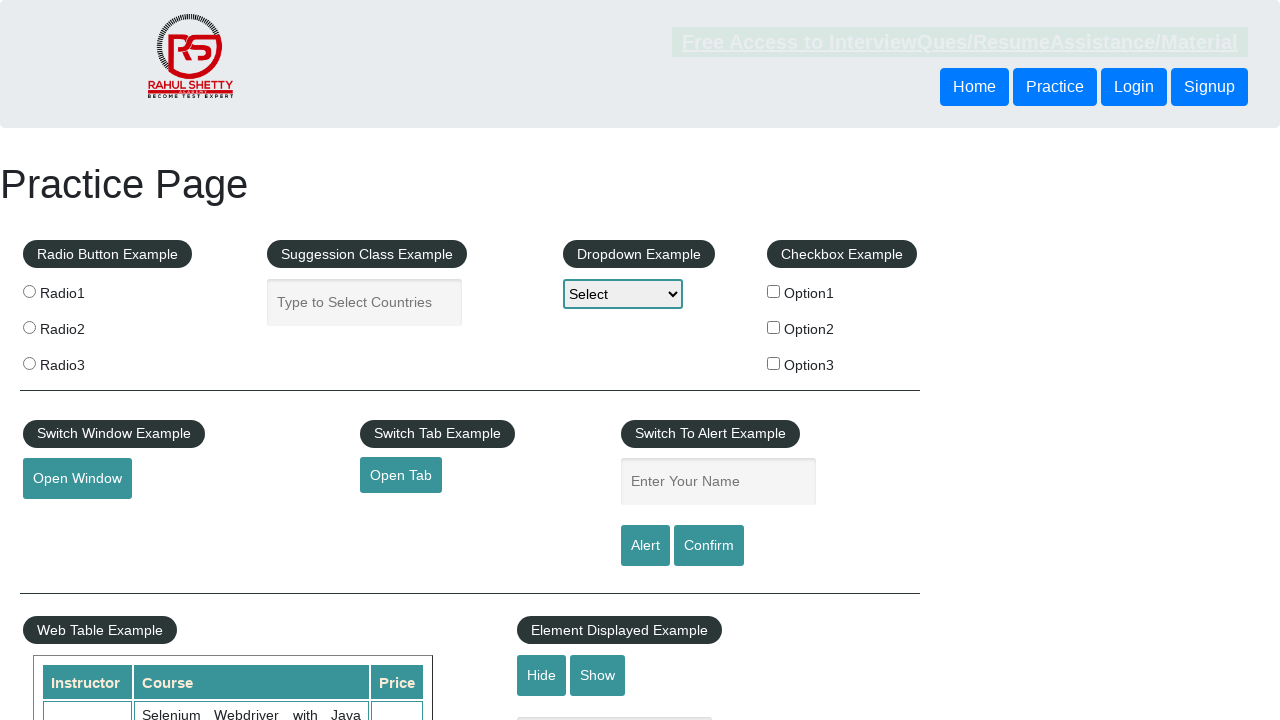

Retrieved amount value '28' from row 1
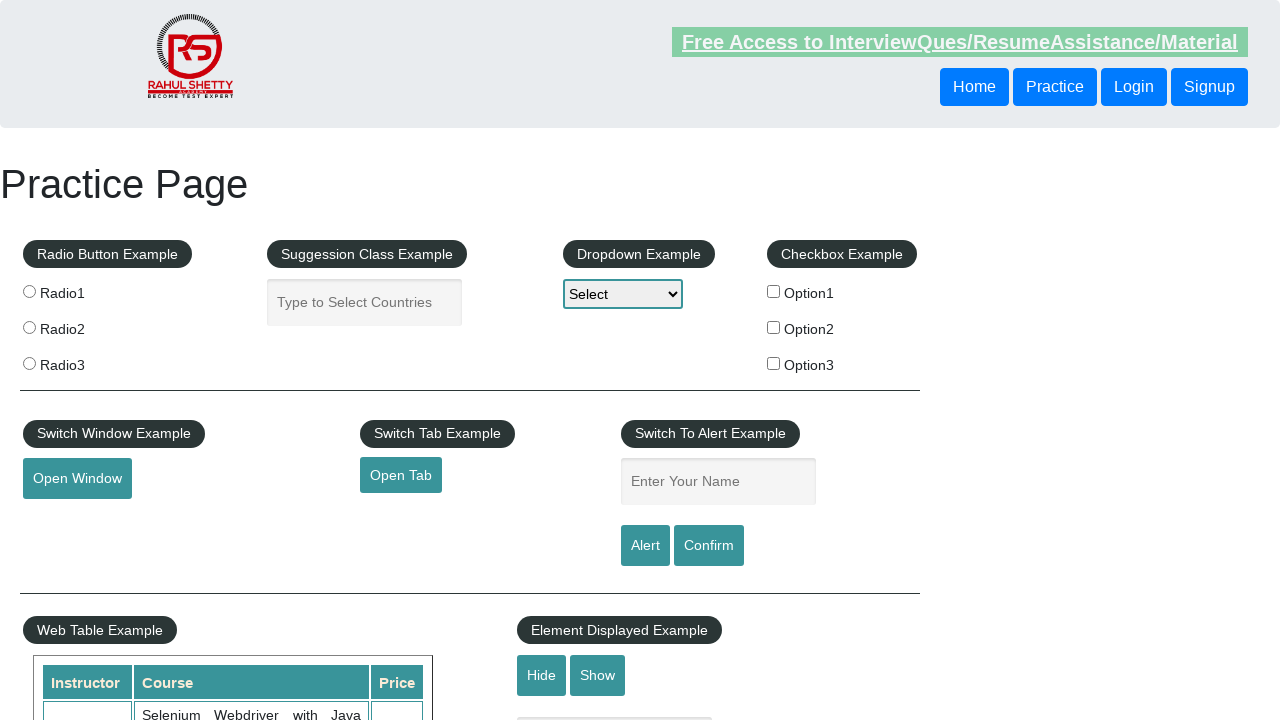

Added amount to running total: 28
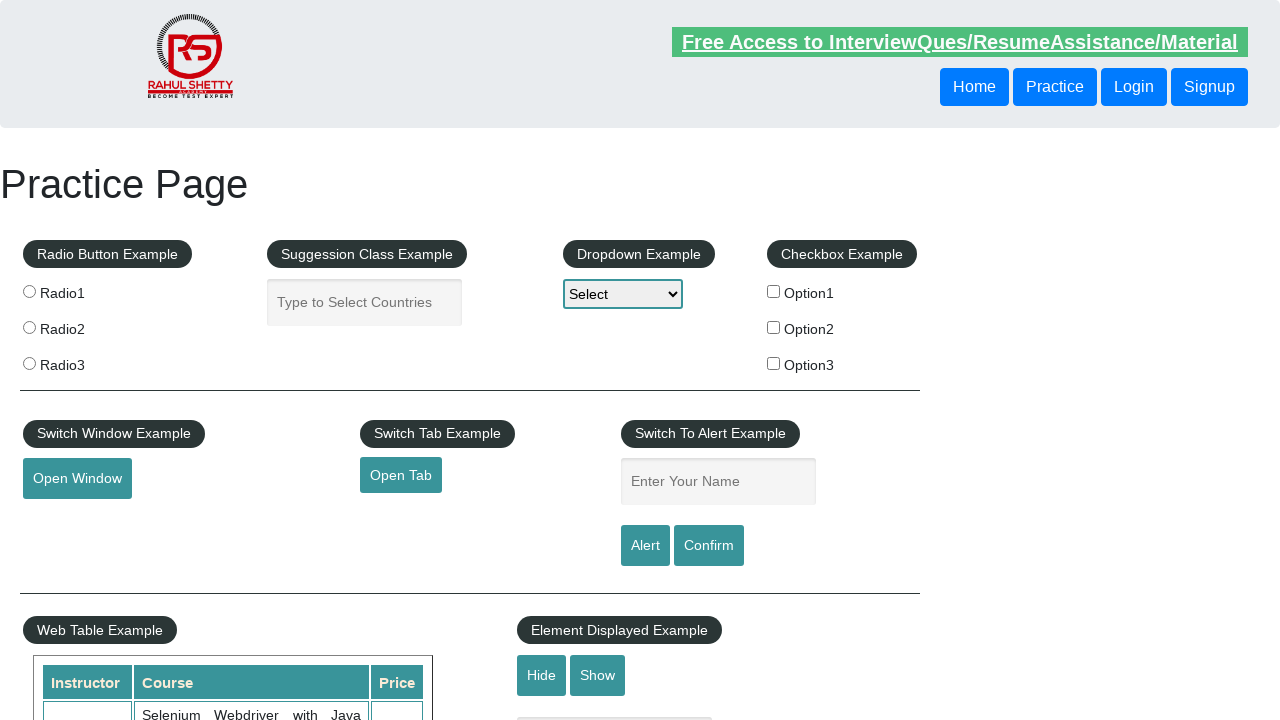

Retrieved amount value '23' from row 2
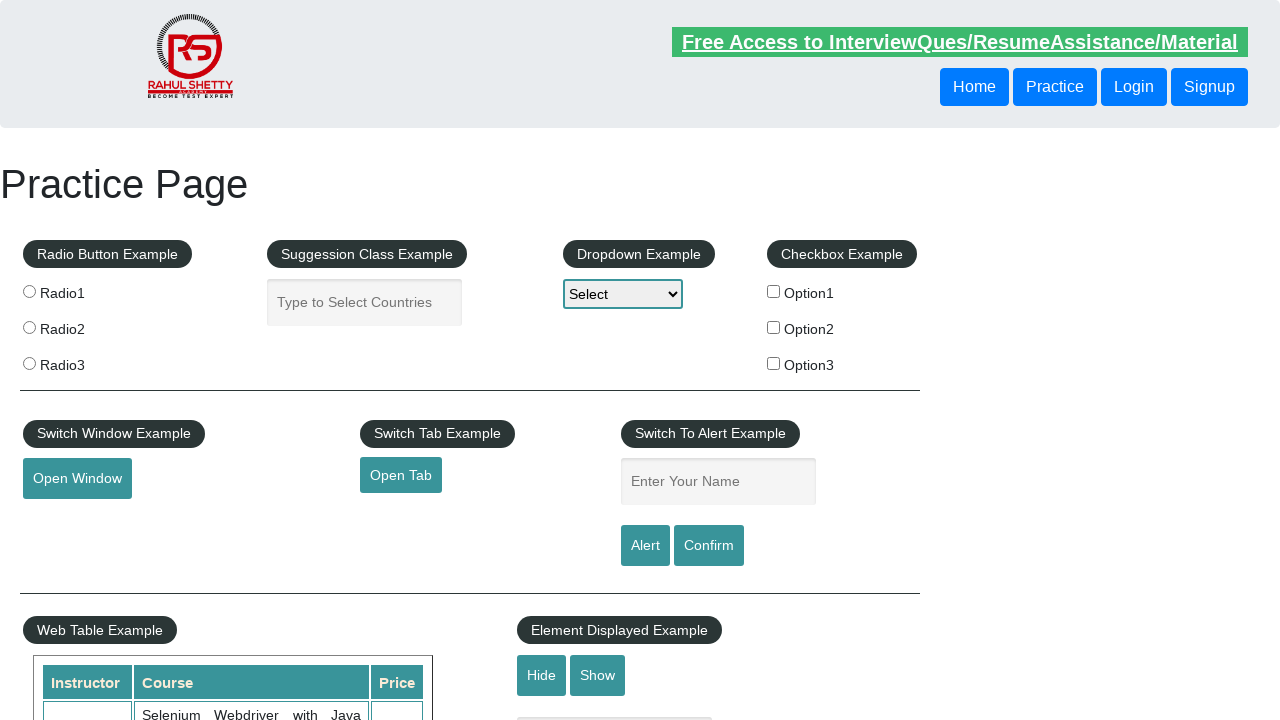

Added amount to running total: 51
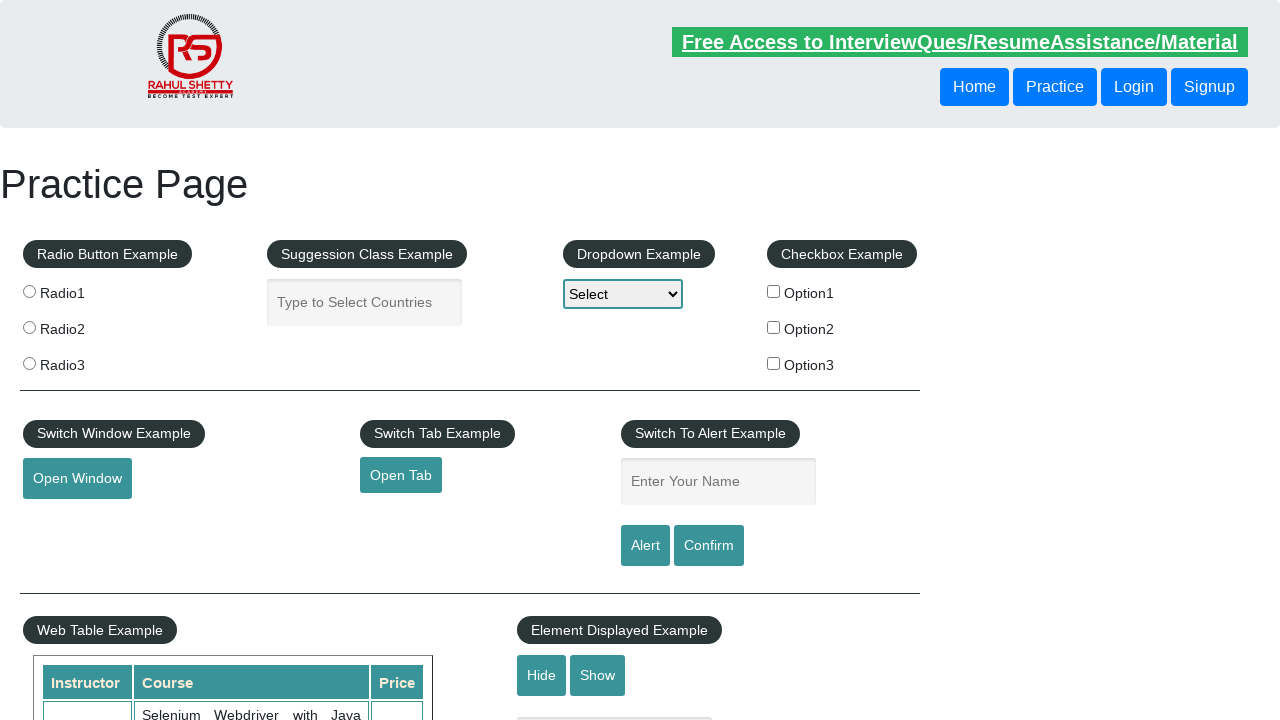

Retrieved amount value '48' from row 3
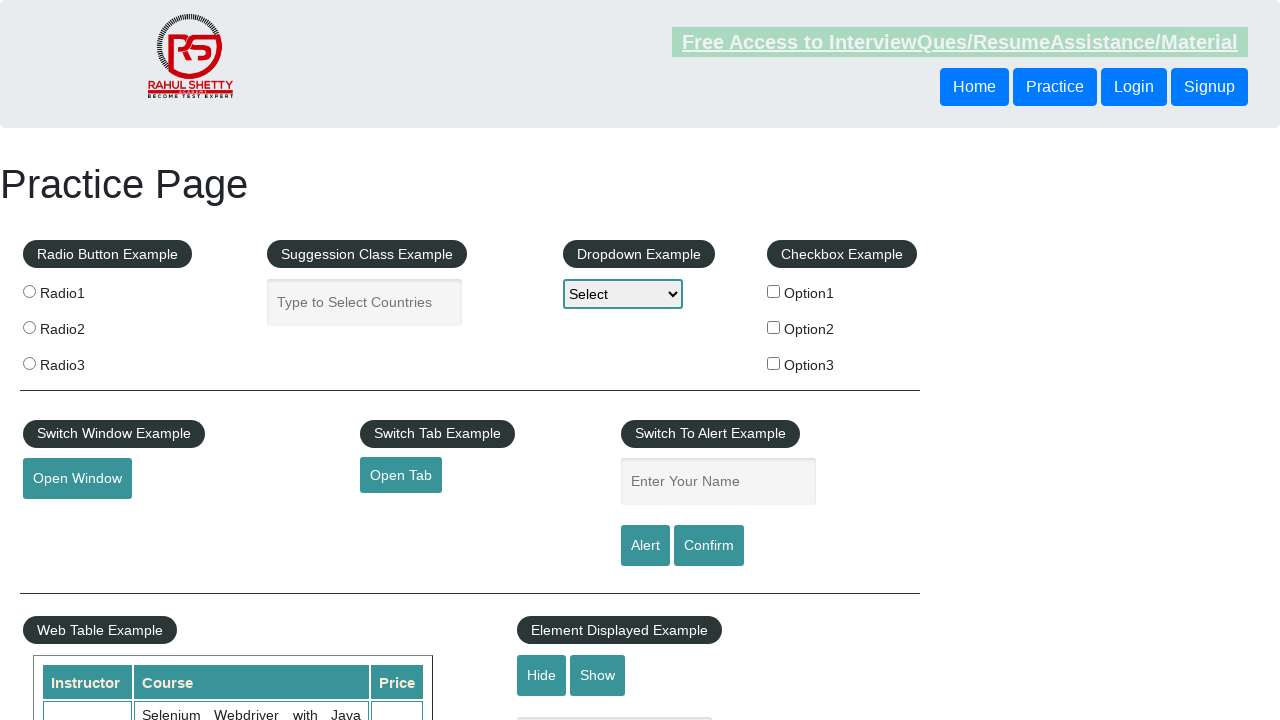

Added amount to running total: 99
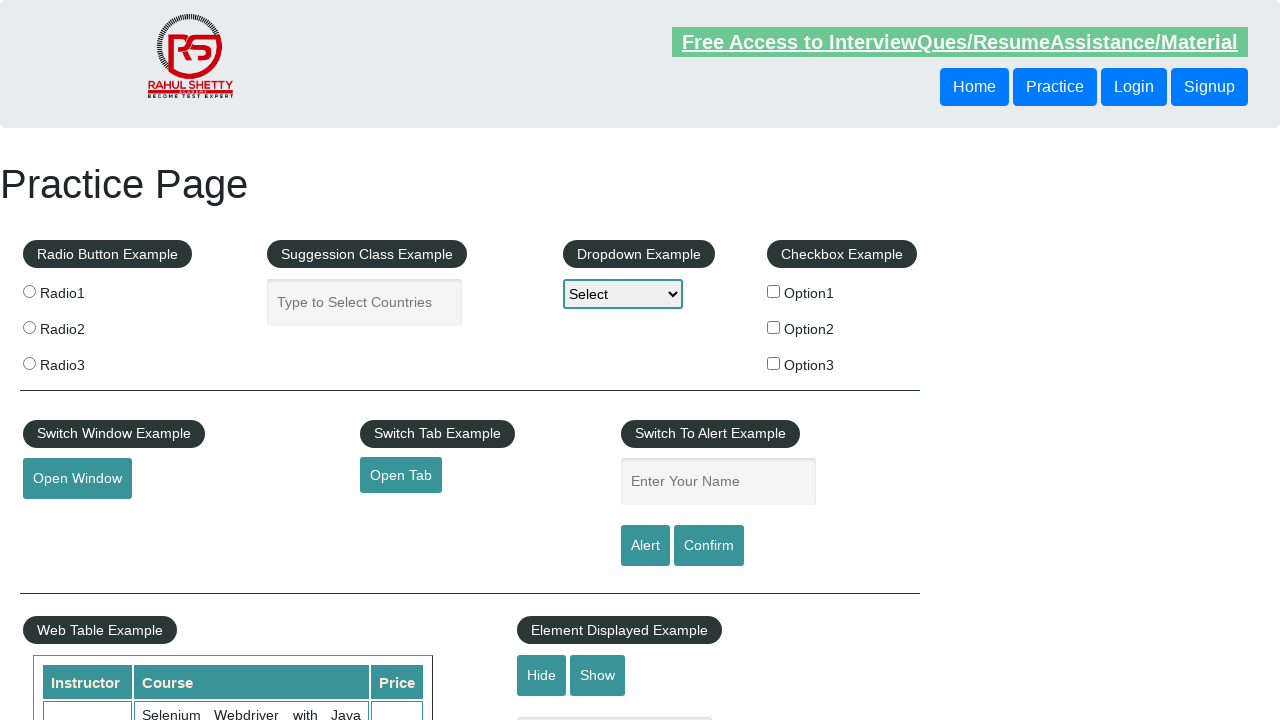

Retrieved amount value '18' from row 4
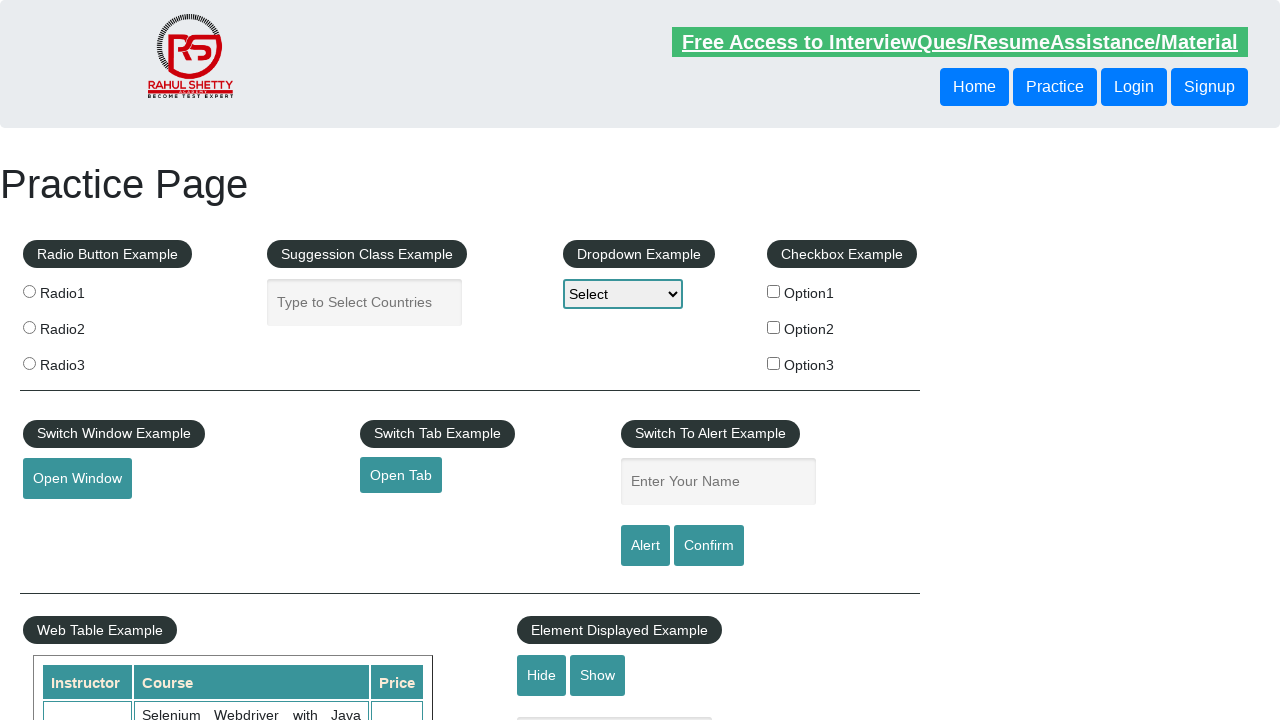

Added amount to running total: 117
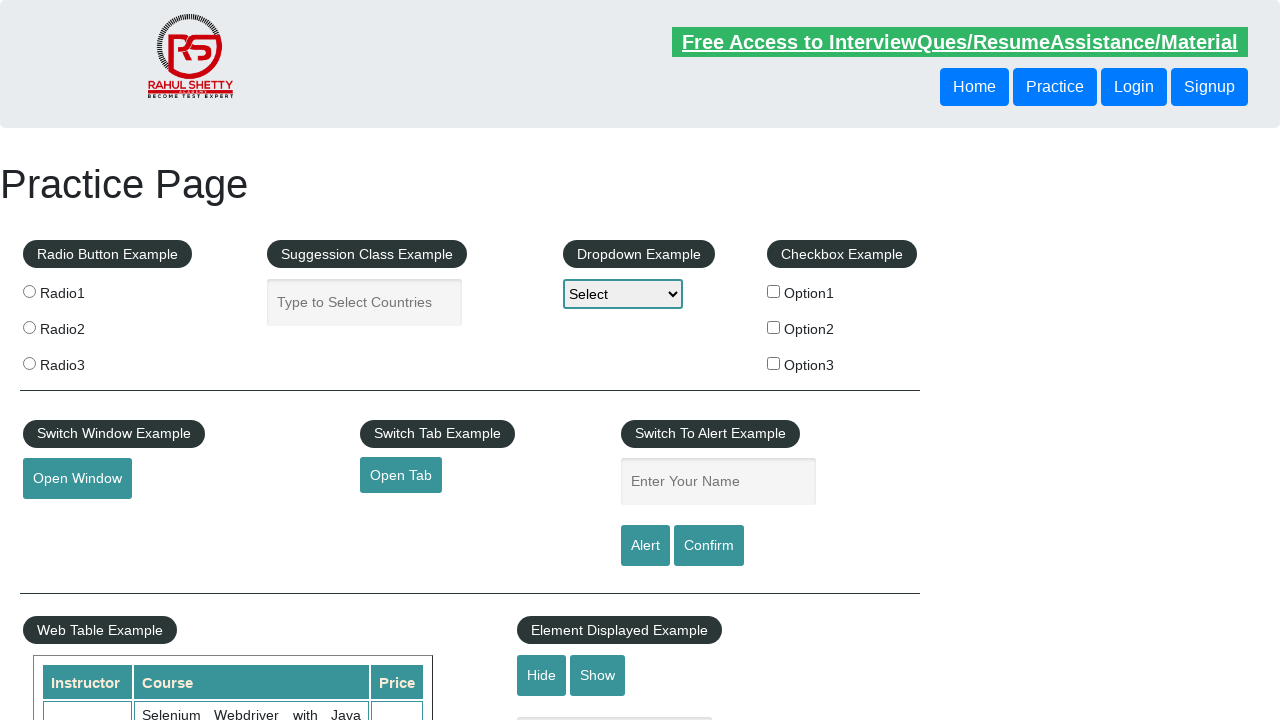

Retrieved amount value '32' from row 5
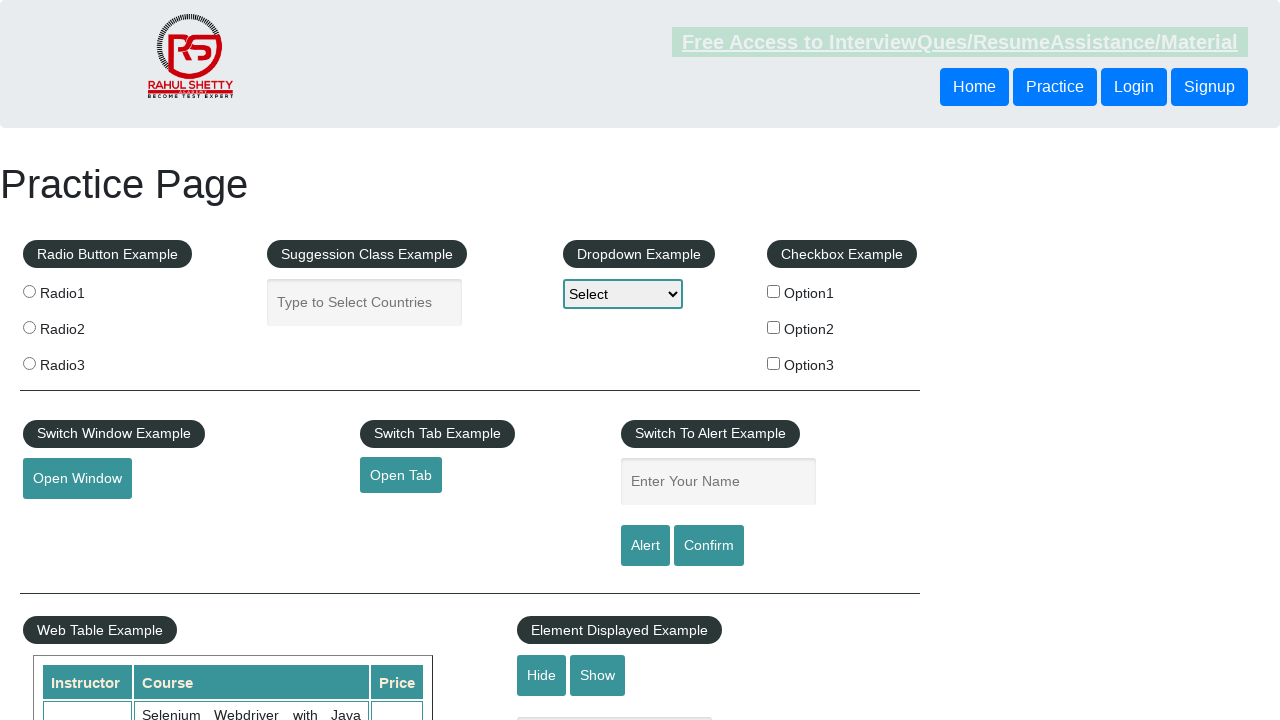

Added amount to running total: 149
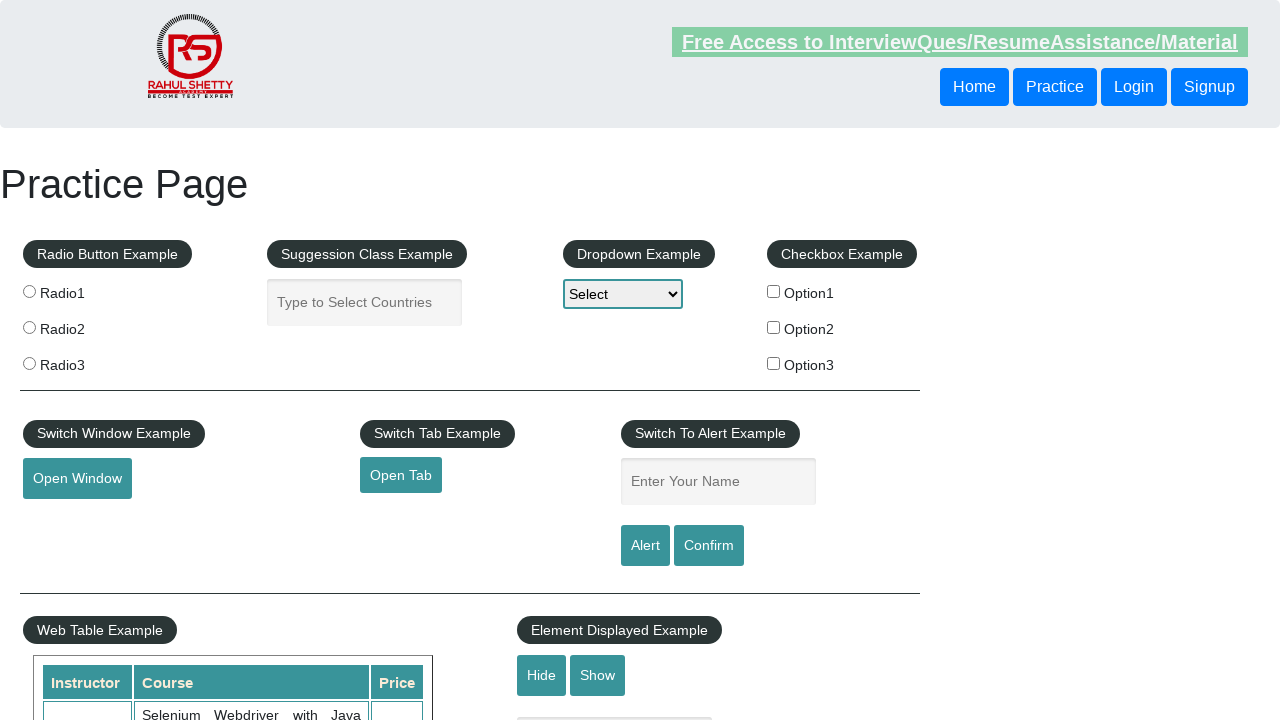

Retrieved amount value '46' from row 6
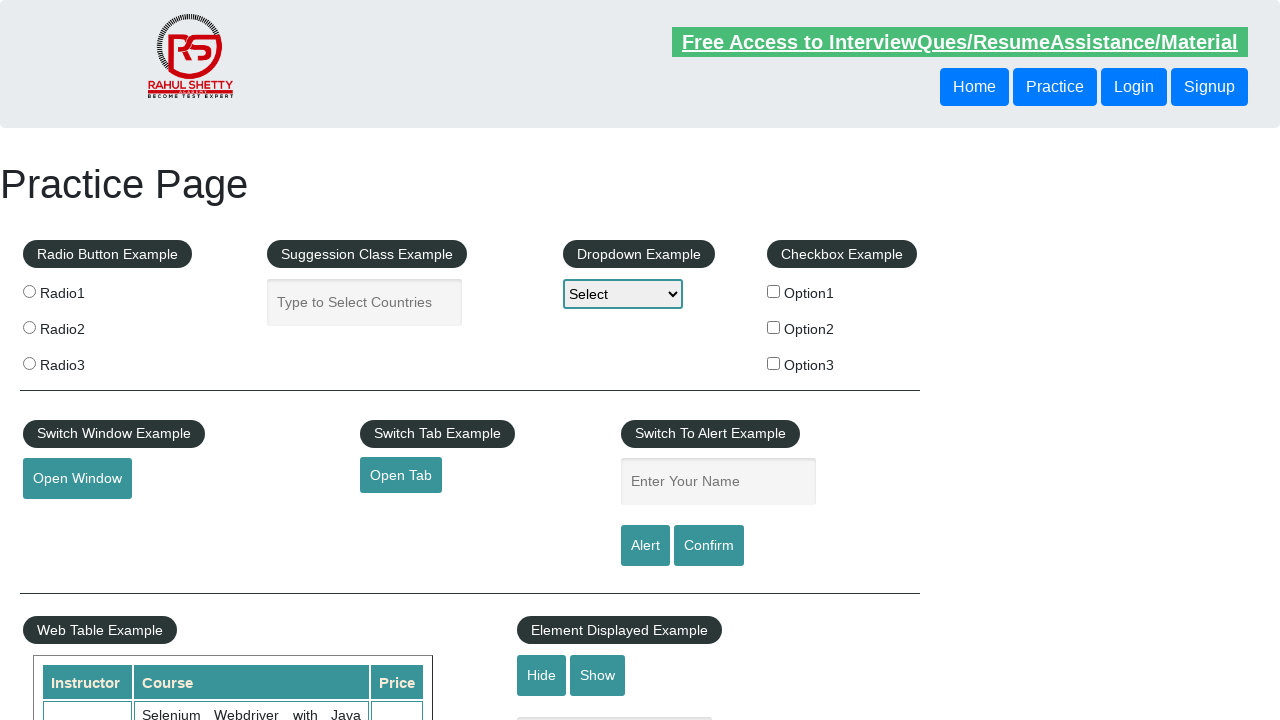

Added amount to running total: 195
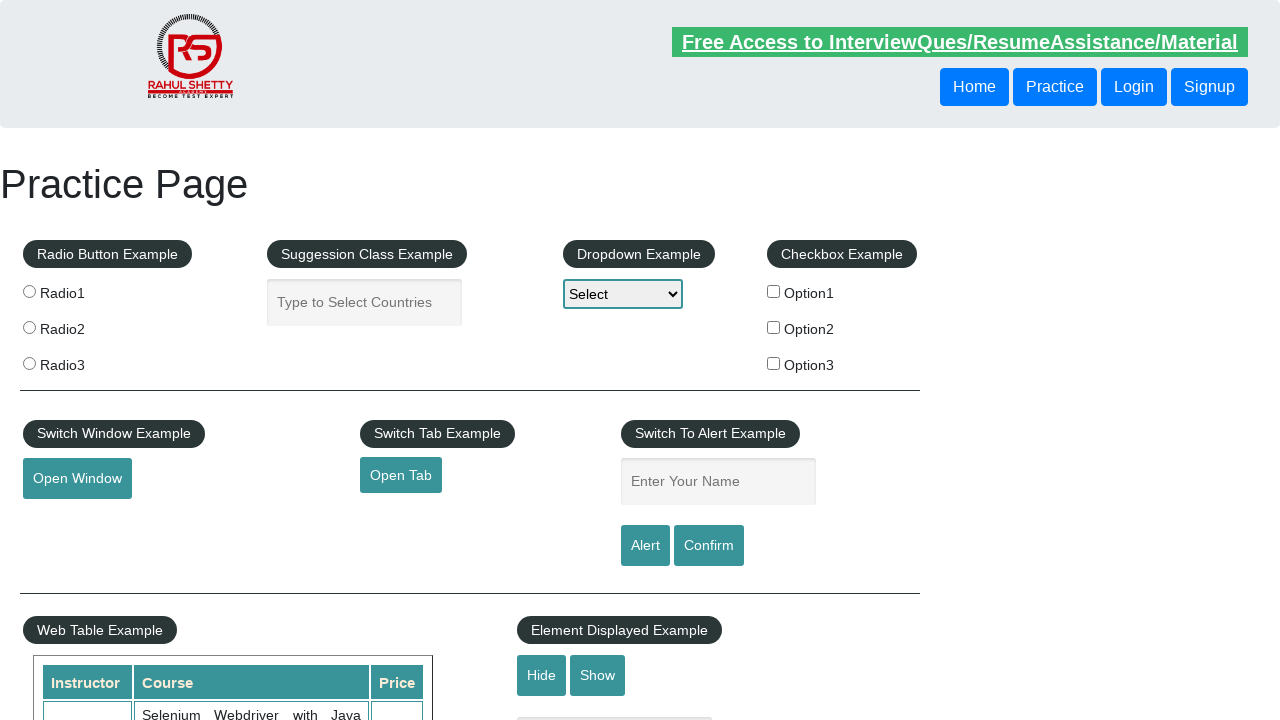

Retrieved amount value '37' from row 7
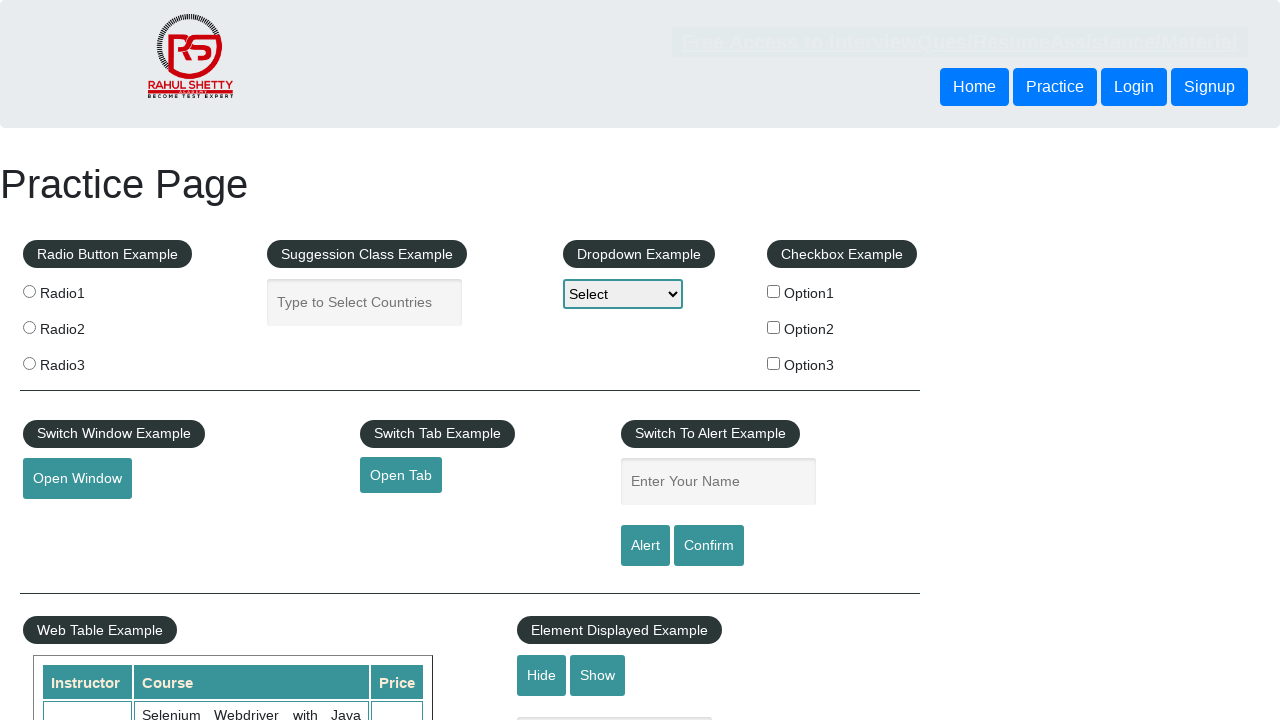

Added amount to running total: 232
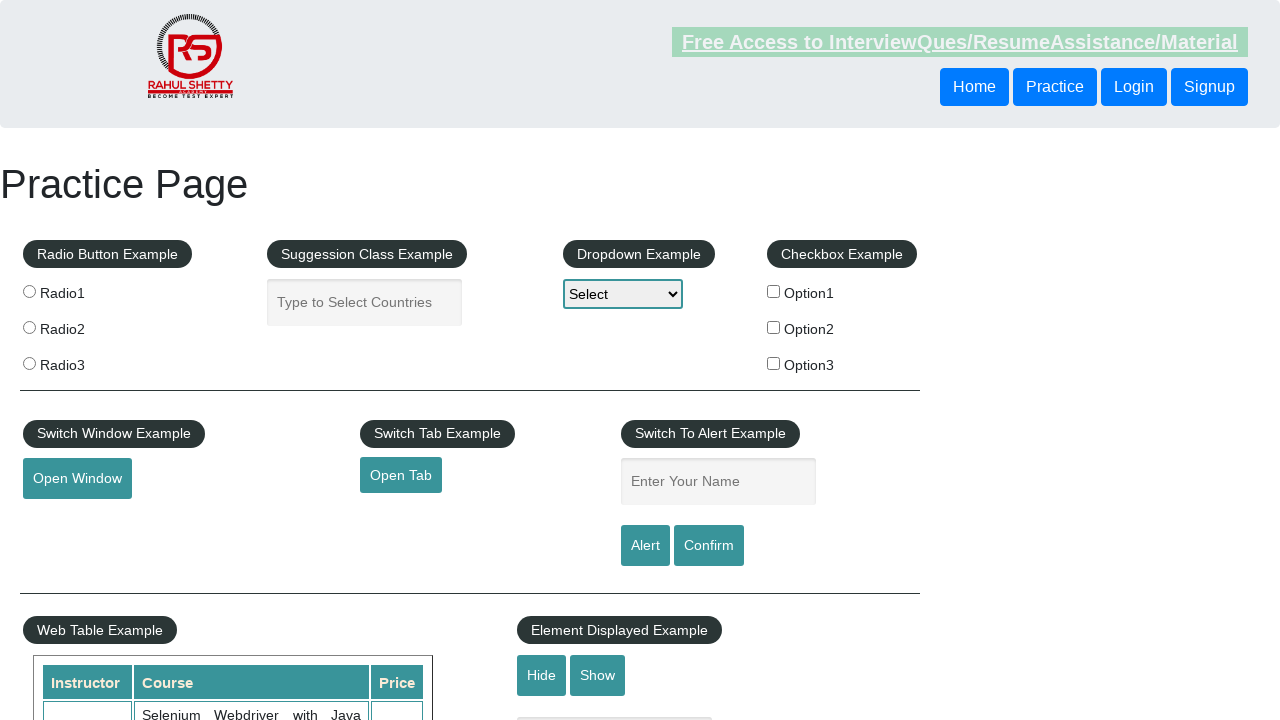

Retrieved amount value '31' from row 8
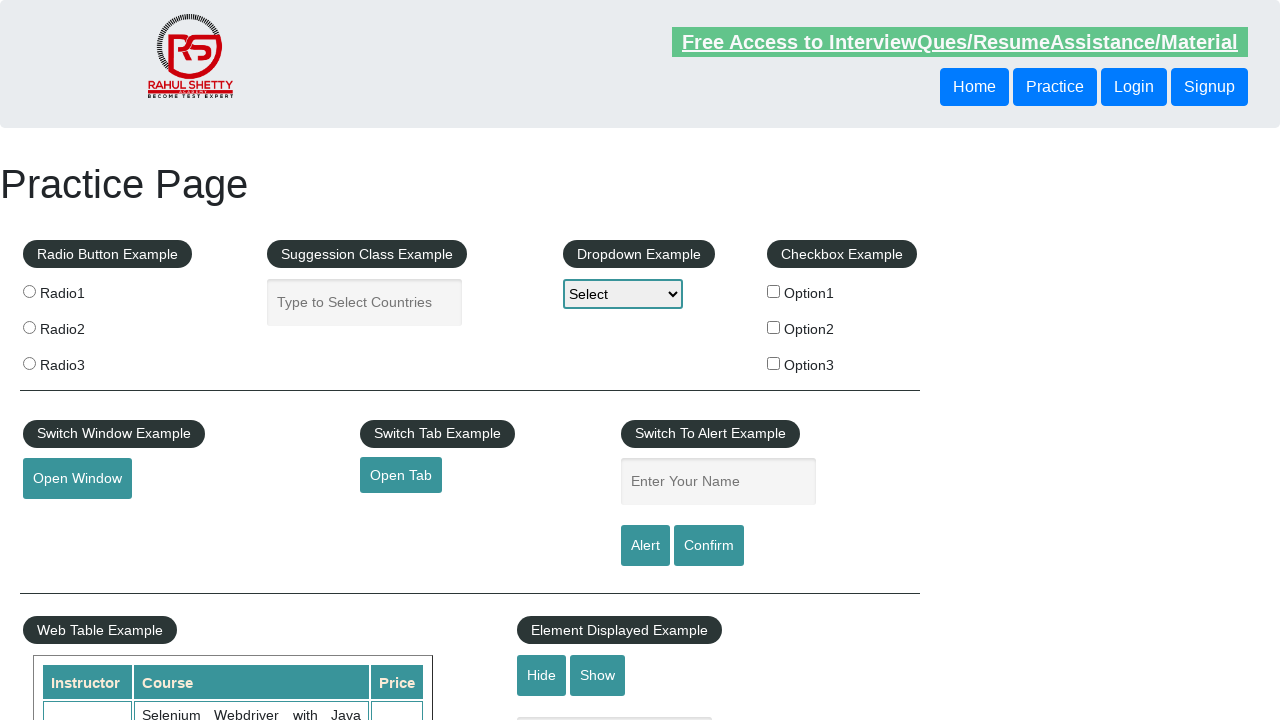

Added amount to running total: 263
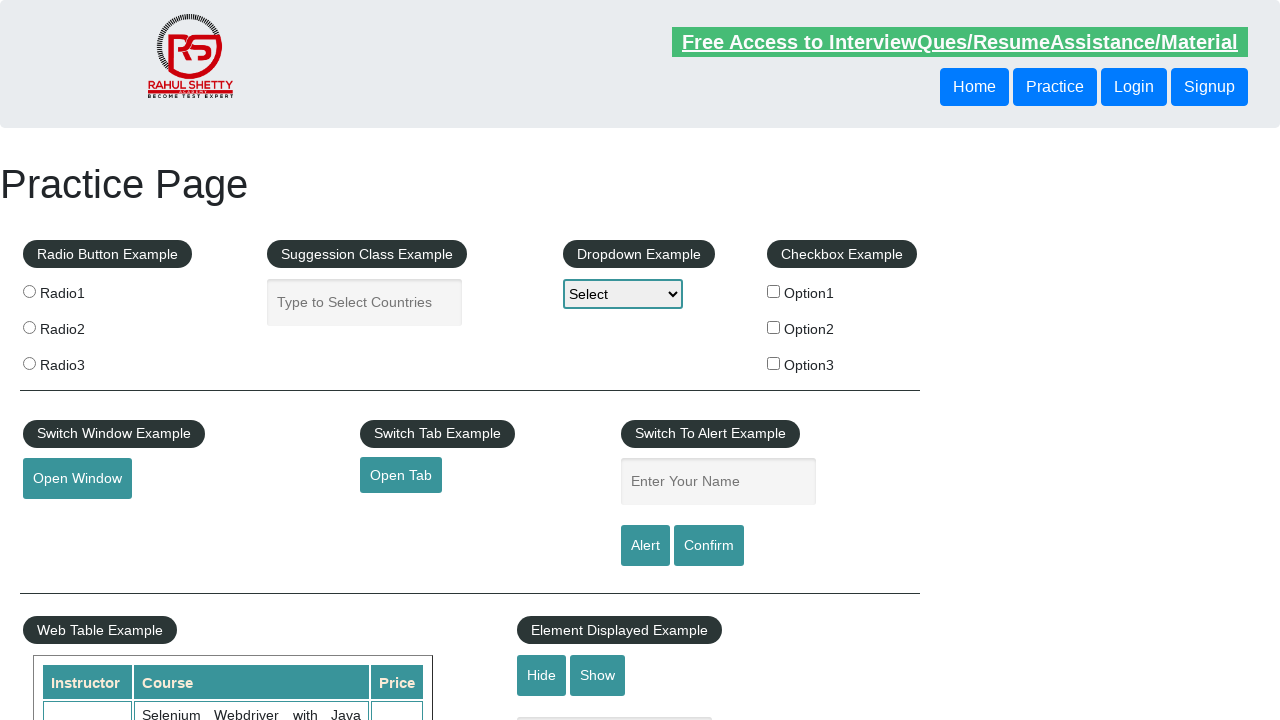

Retrieved amount value '33' from row 9
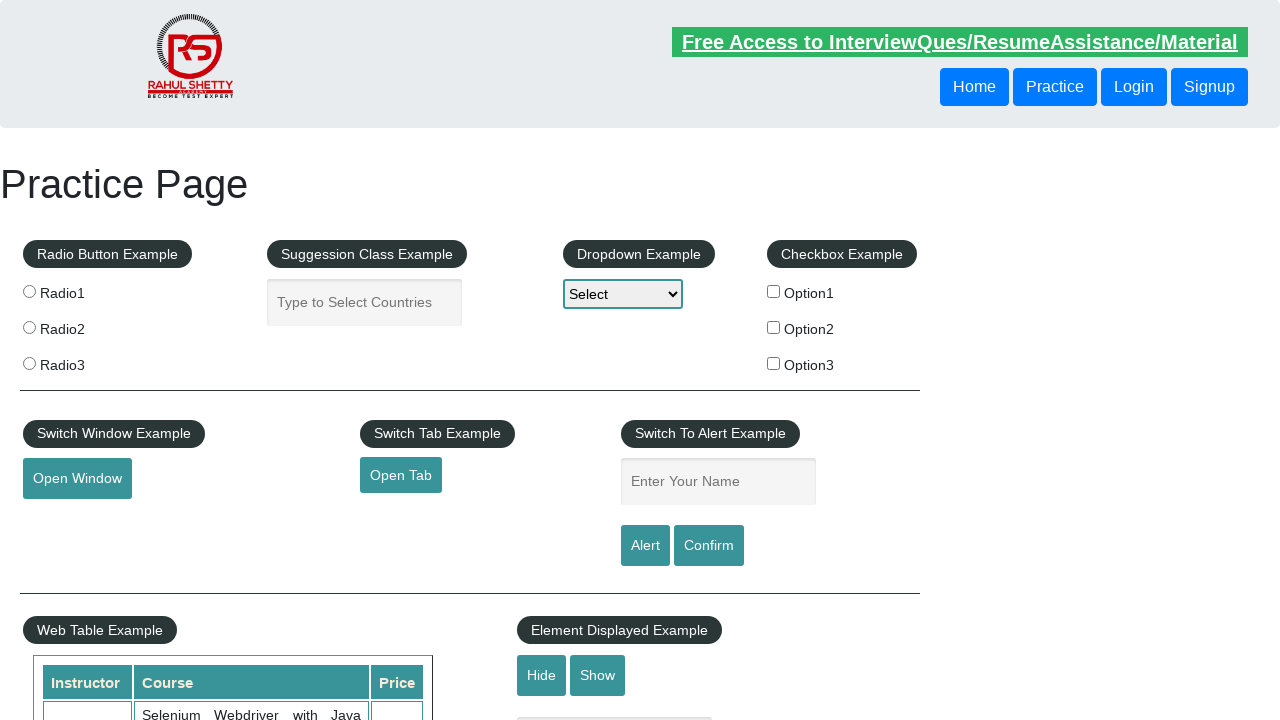

Added amount to running total: 296
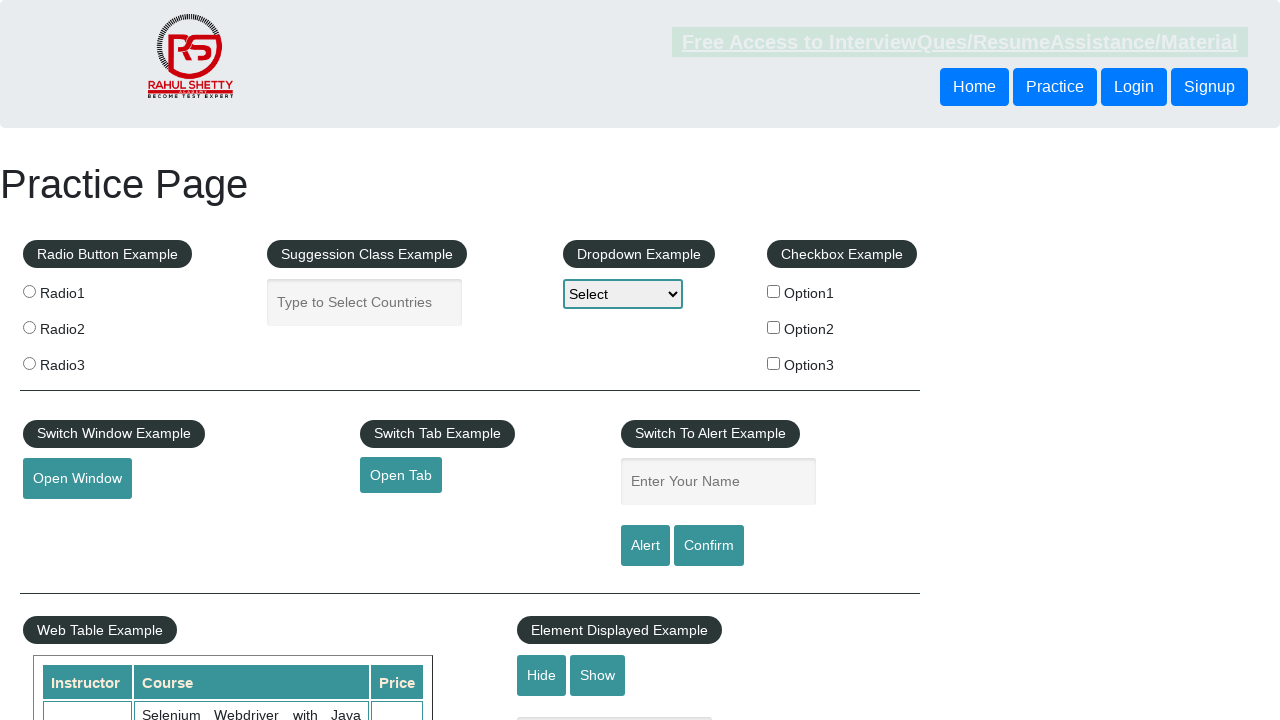

Verified calculated total 296 matches expected value 296
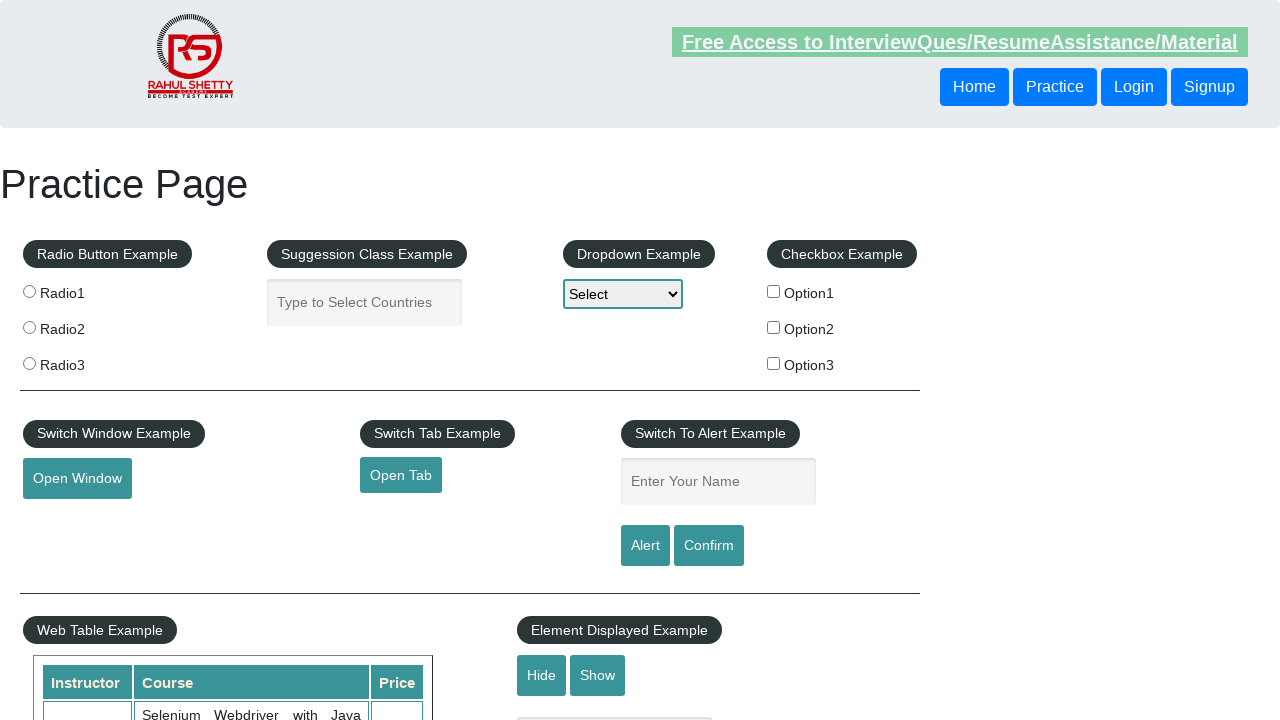

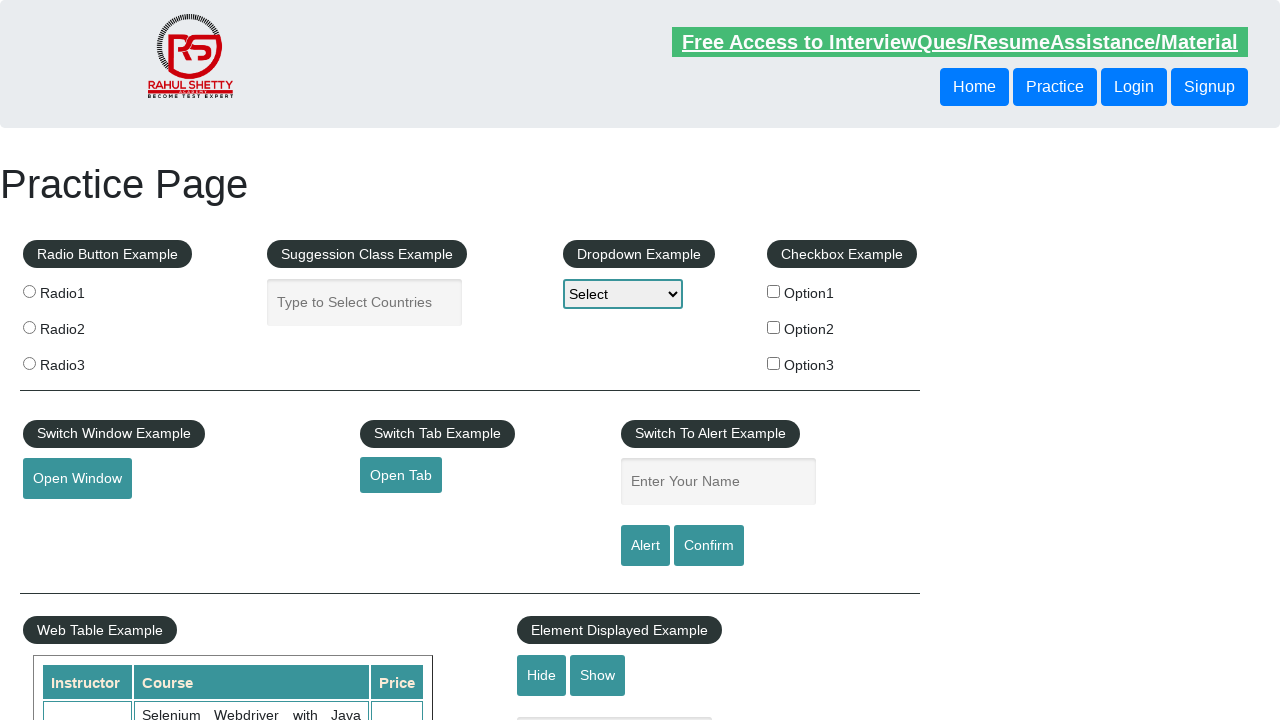